Tests the Add Element functionality by clicking the "Add Element" button 20 times to create multiple delete buttons on the page.

Starting URL: http://the-internet.herokuapp.com/add_remove_elements/

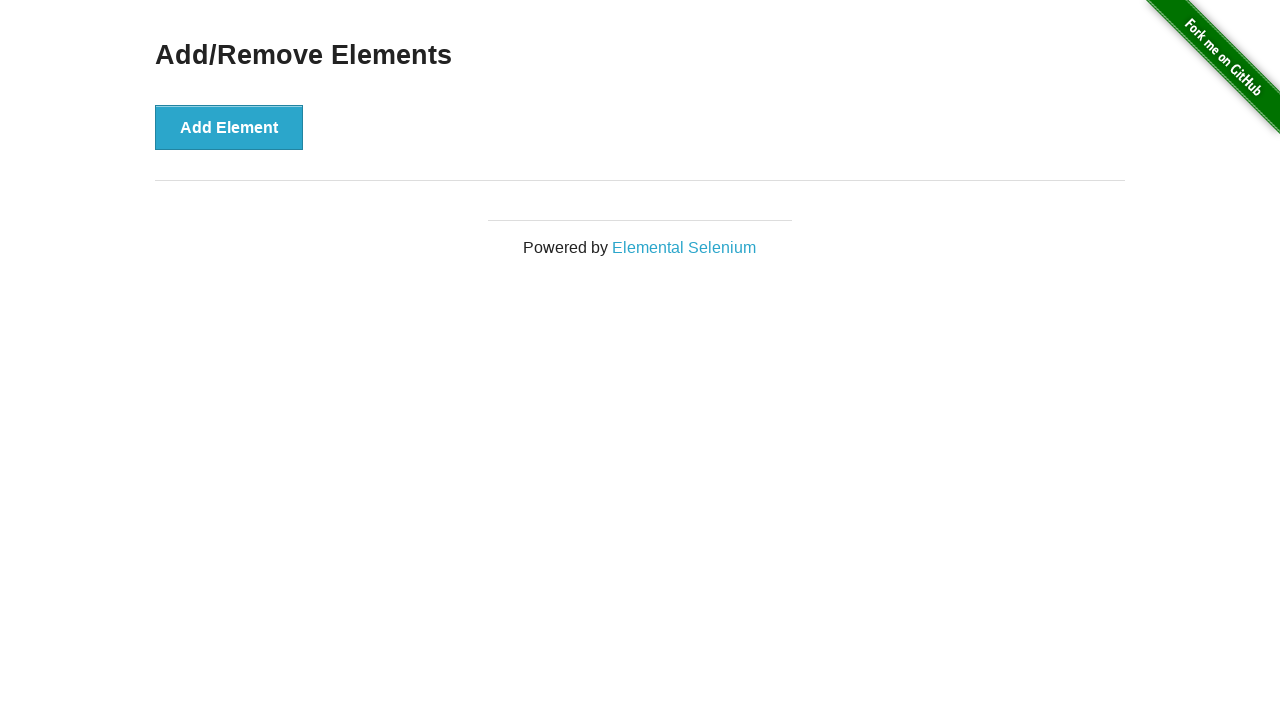

Located the 'Add Element' button
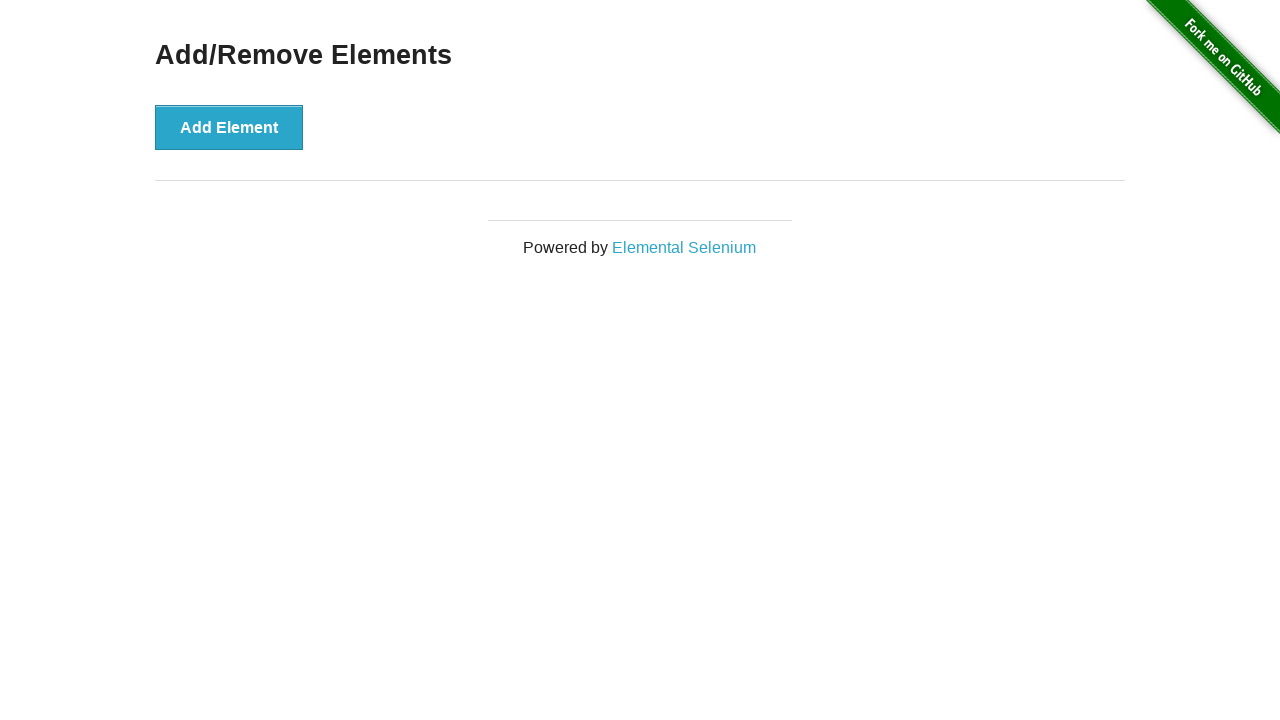

Clicked 'Add Element' button (click 1 of 20) at (229, 127) on xpath=//*[.='Add Element']
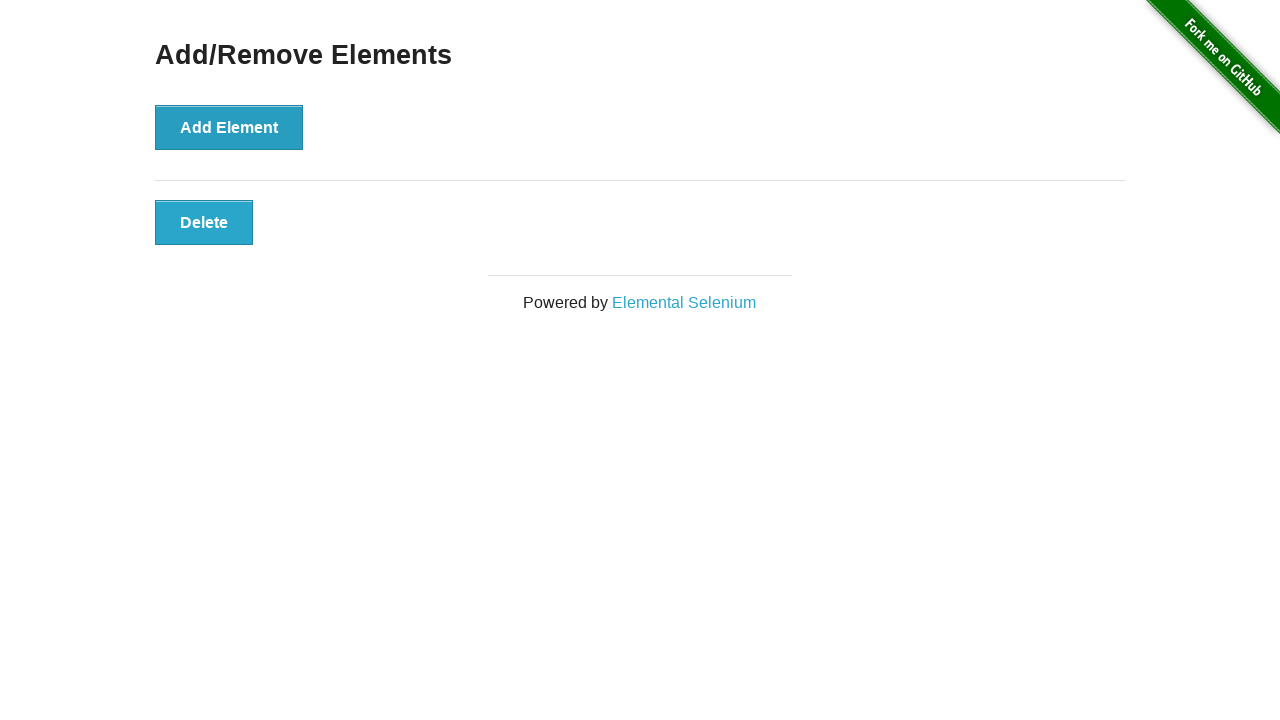

Clicked 'Add Element' button (click 2 of 20) at (229, 127) on xpath=//*[.='Add Element']
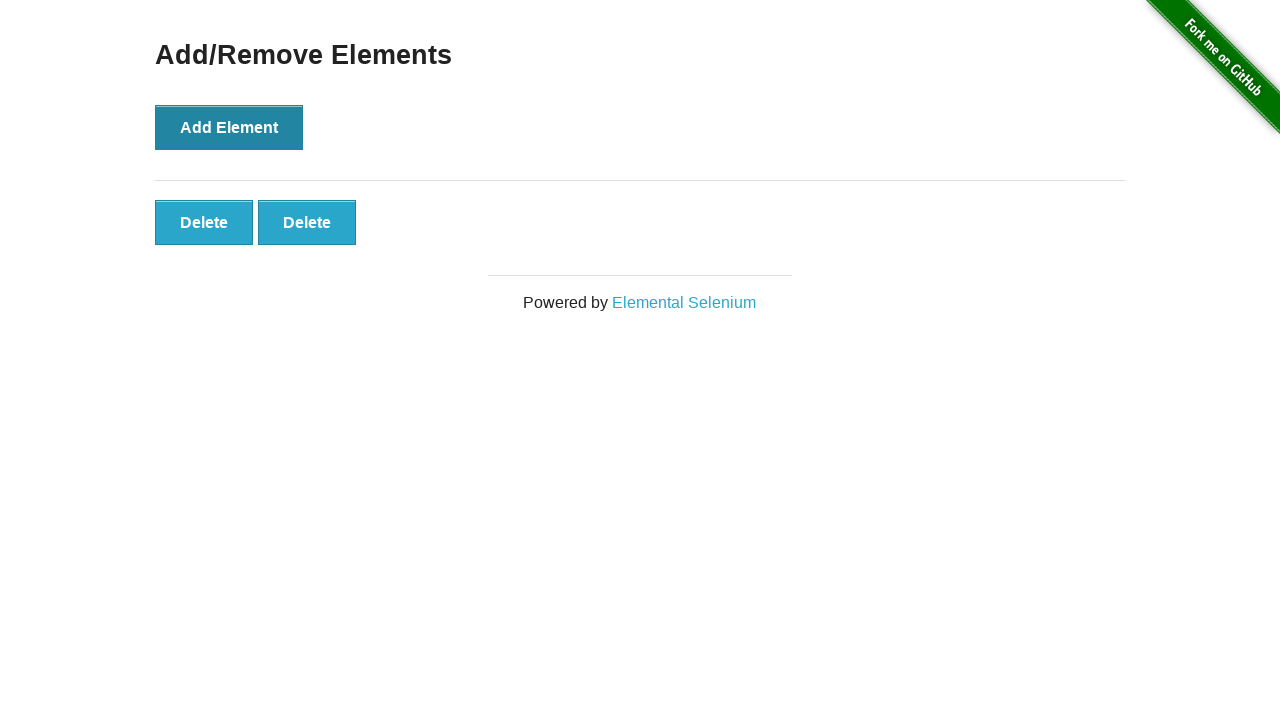

Clicked 'Add Element' button (click 3 of 20) at (229, 127) on xpath=//*[.='Add Element']
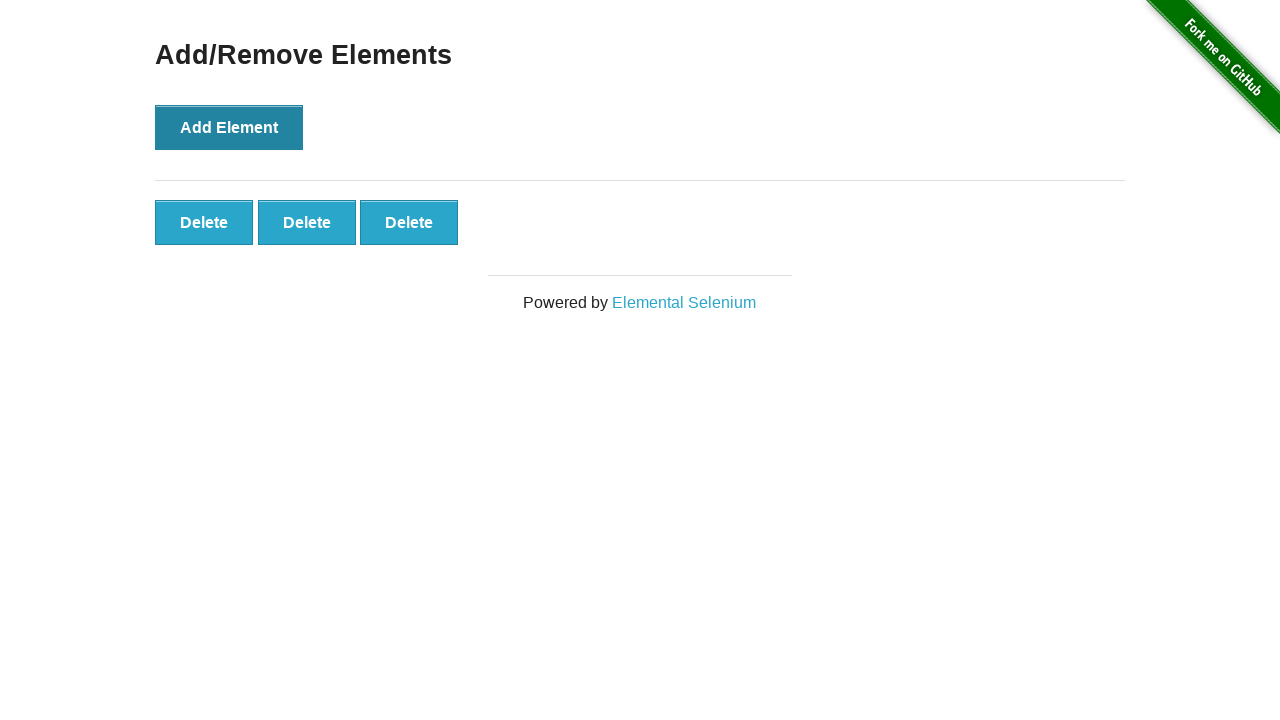

Clicked 'Add Element' button (click 4 of 20) at (229, 127) on xpath=//*[.='Add Element']
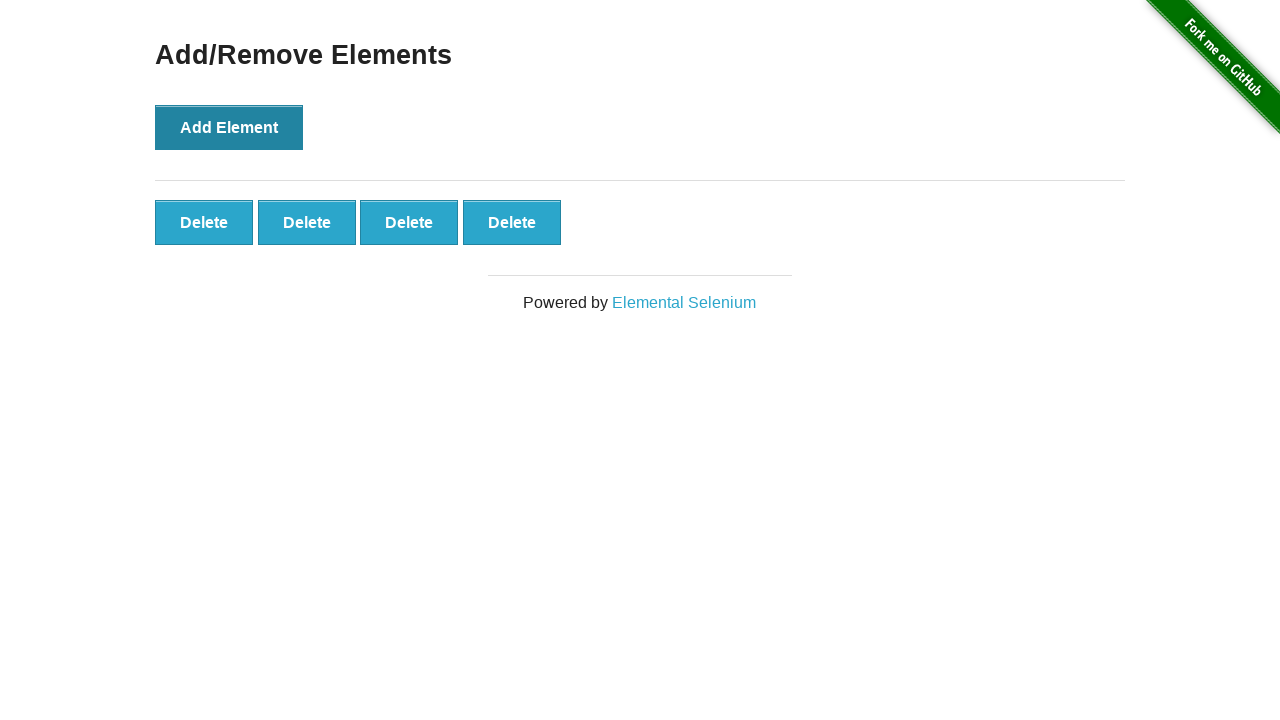

Clicked 'Add Element' button (click 5 of 20) at (229, 127) on xpath=//*[.='Add Element']
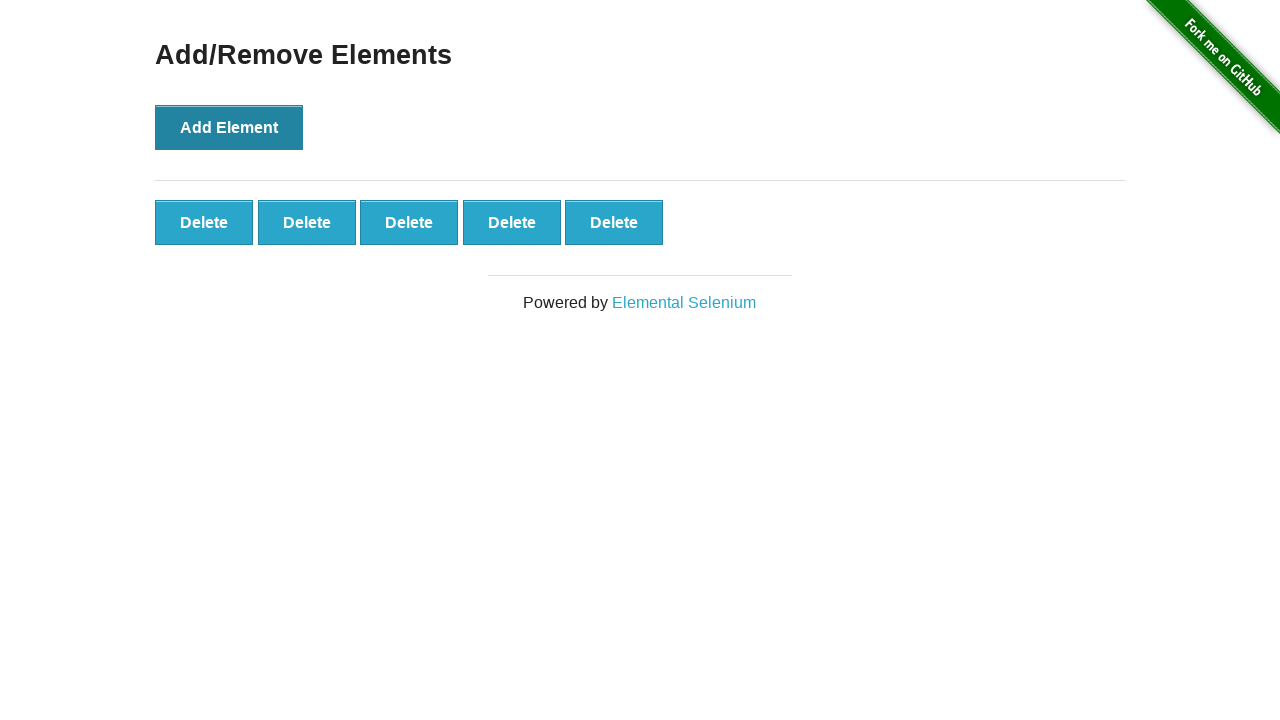

Clicked 'Add Element' button (click 6 of 20) at (229, 127) on xpath=//*[.='Add Element']
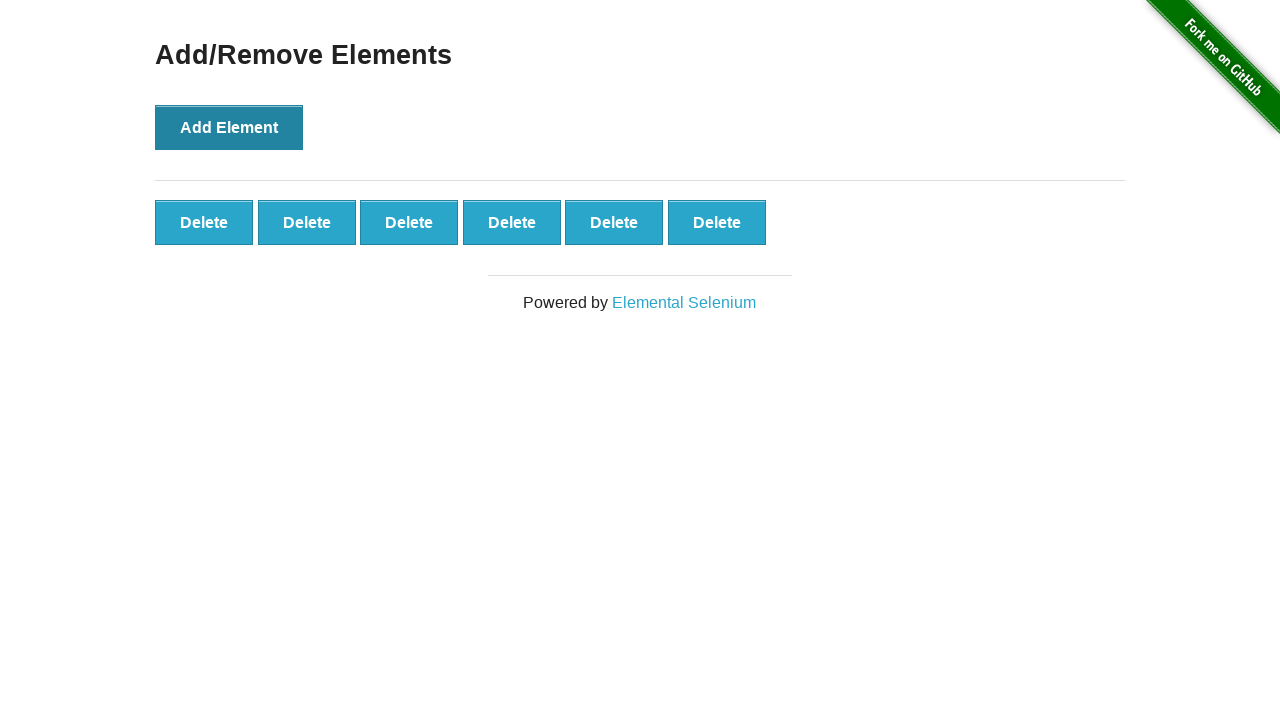

Clicked 'Add Element' button (click 7 of 20) at (229, 127) on xpath=//*[.='Add Element']
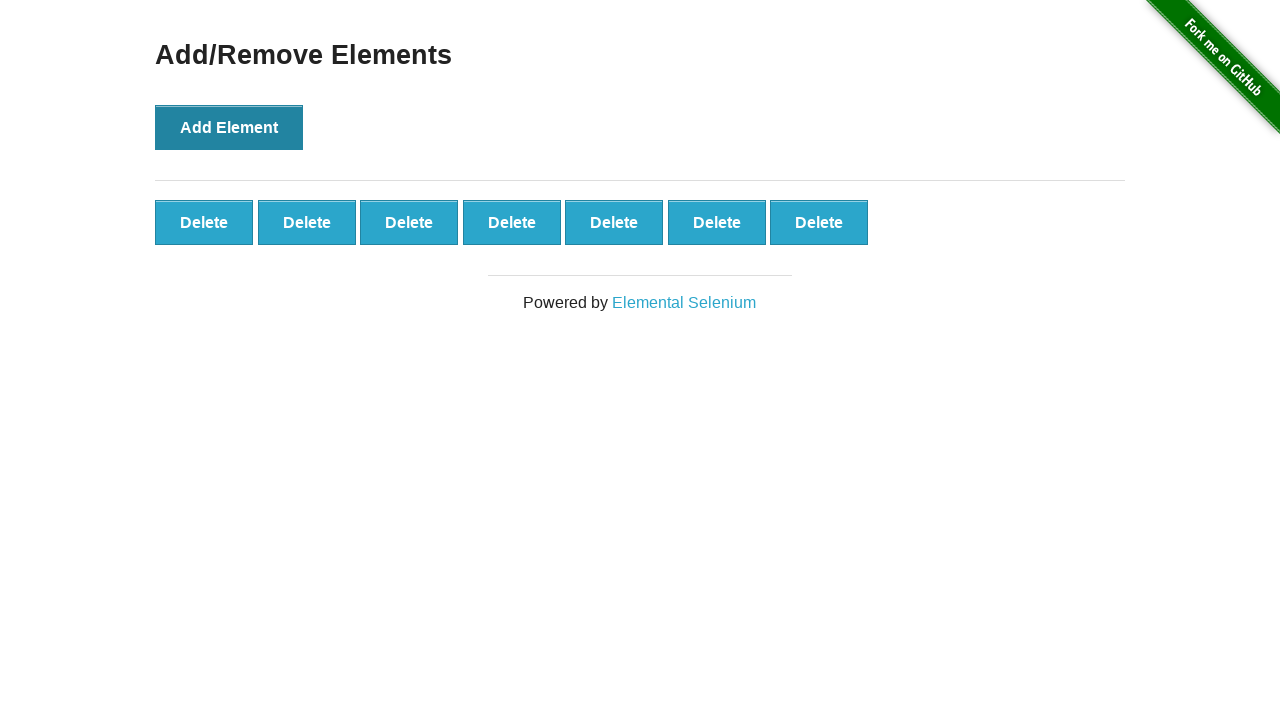

Clicked 'Add Element' button (click 8 of 20) at (229, 127) on xpath=//*[.='Add Element']
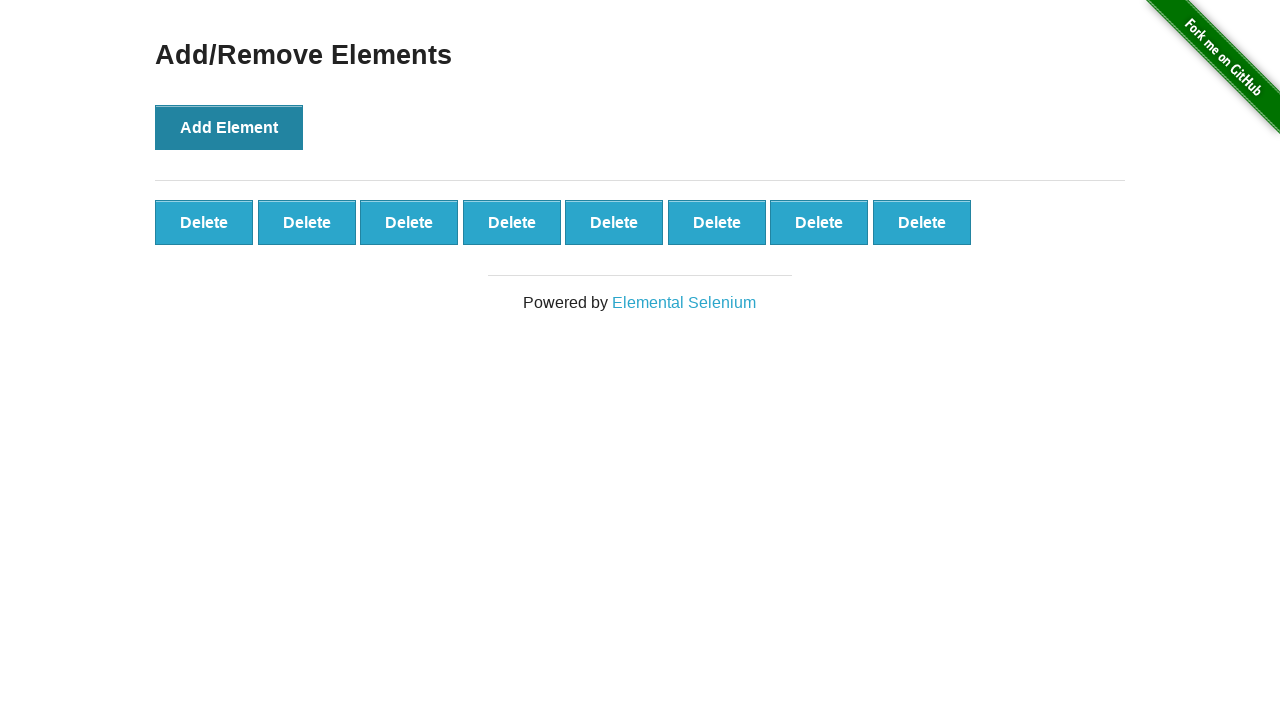

Clicked 'Add Element' button (click 9 of 20) at (229, 127) on xpath=//*[.='Add Element']
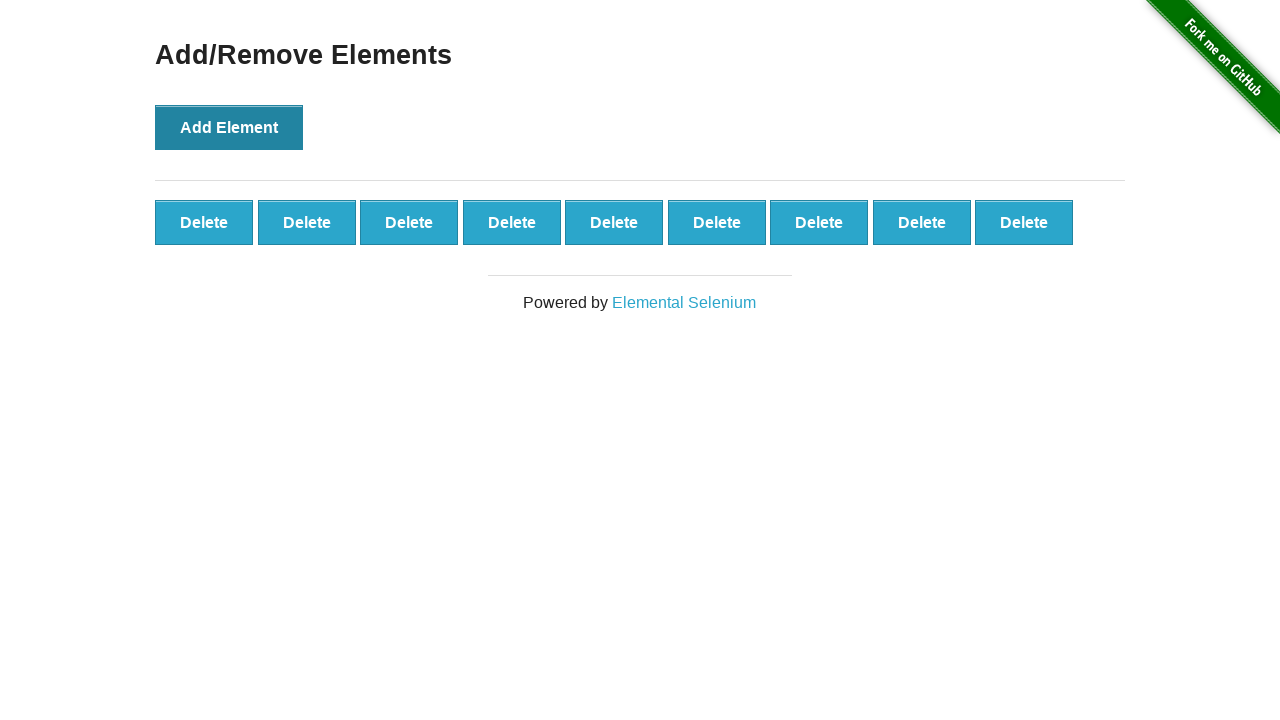

Clicked 'Add Element' button (click 10 of 20) at (229, 127) on xpath=//*[.='Add Element']
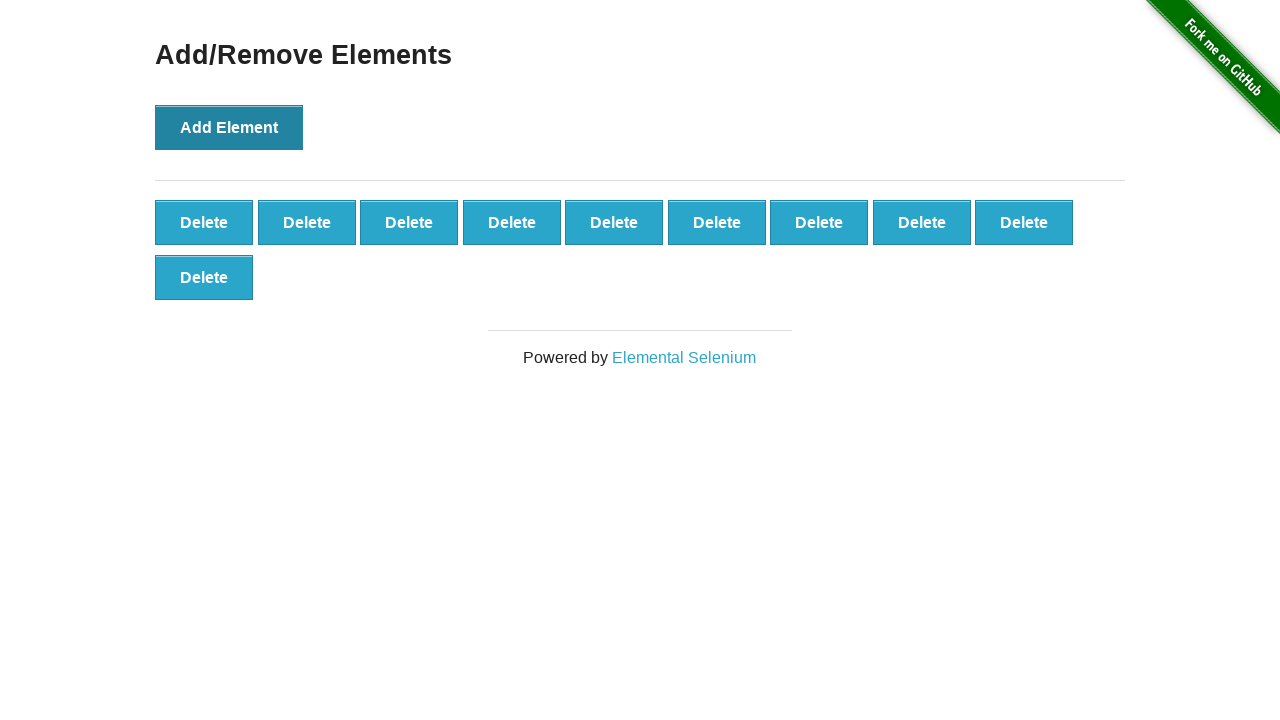

Clicked 'Add Element' button (click 11 of 20) at (229, 127) on xpath=//*[.='Add Element']
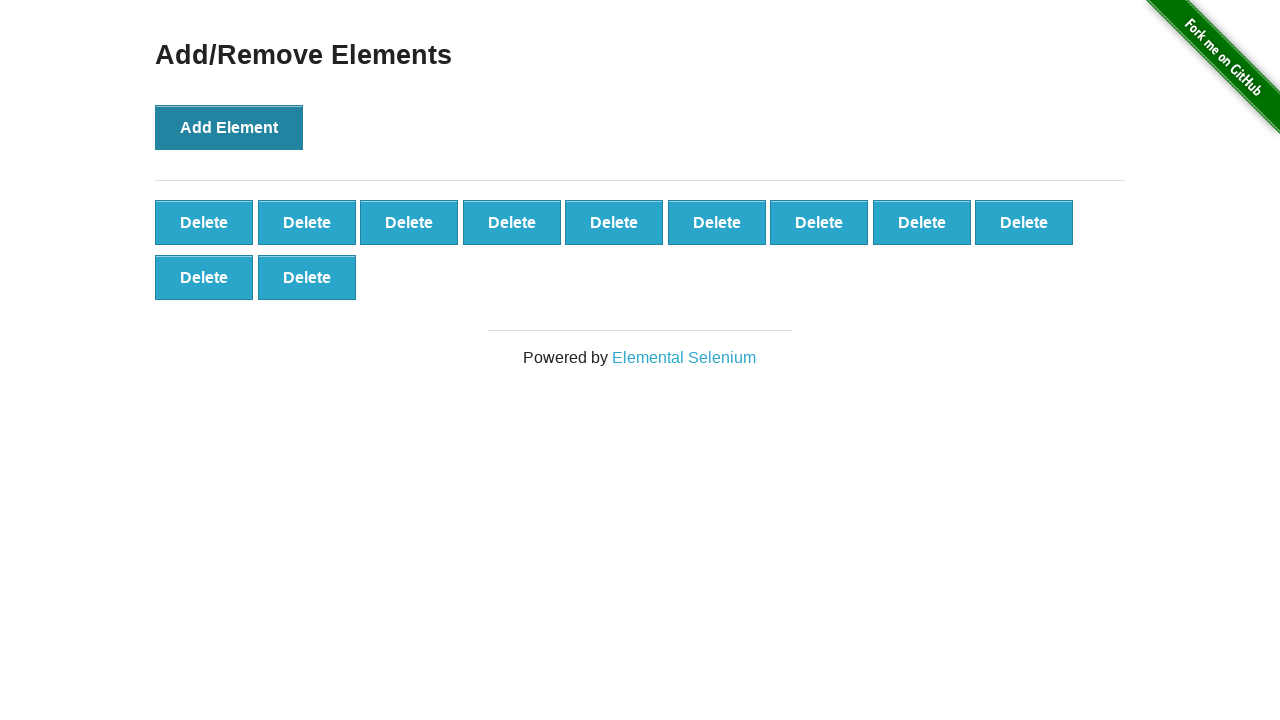

Clicked 'Add Element' button (click 12 of 20) at (229, 127) on xpath=//*[.='Add Element']
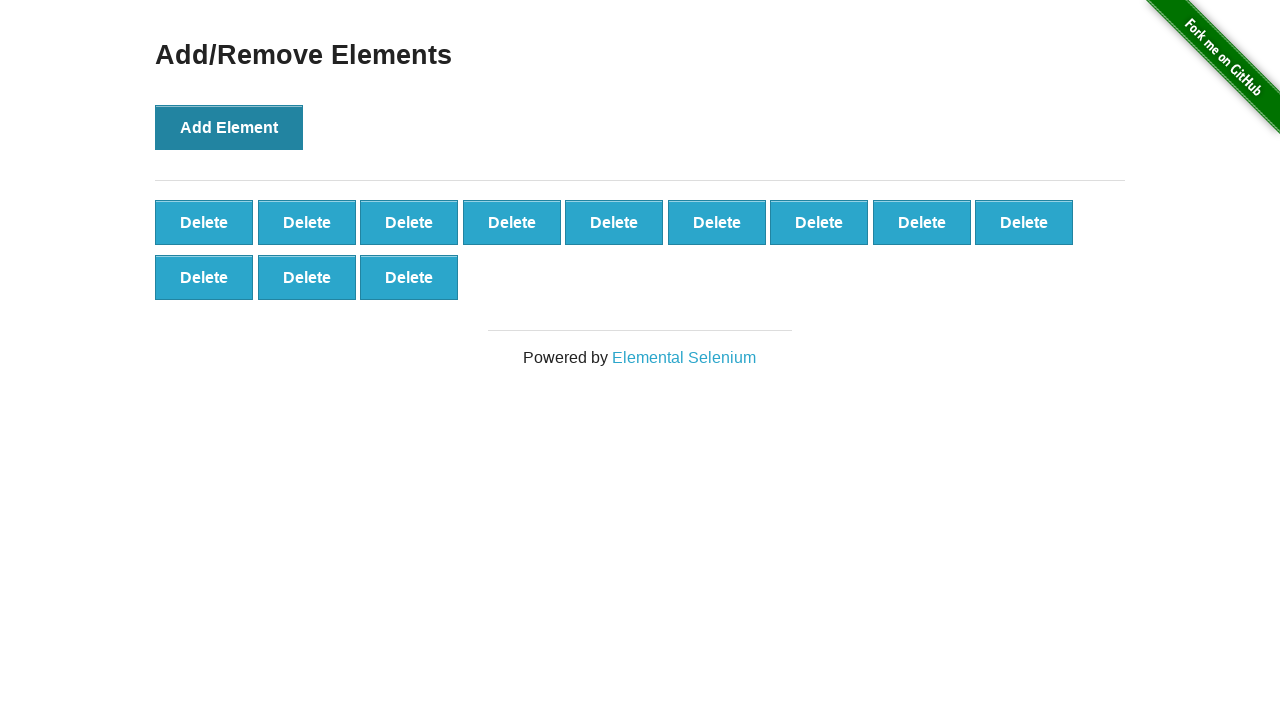

Clicked 'Add Element' button (click 13 of 20) at (229, 127) on xpath=//*[.='Add Element']
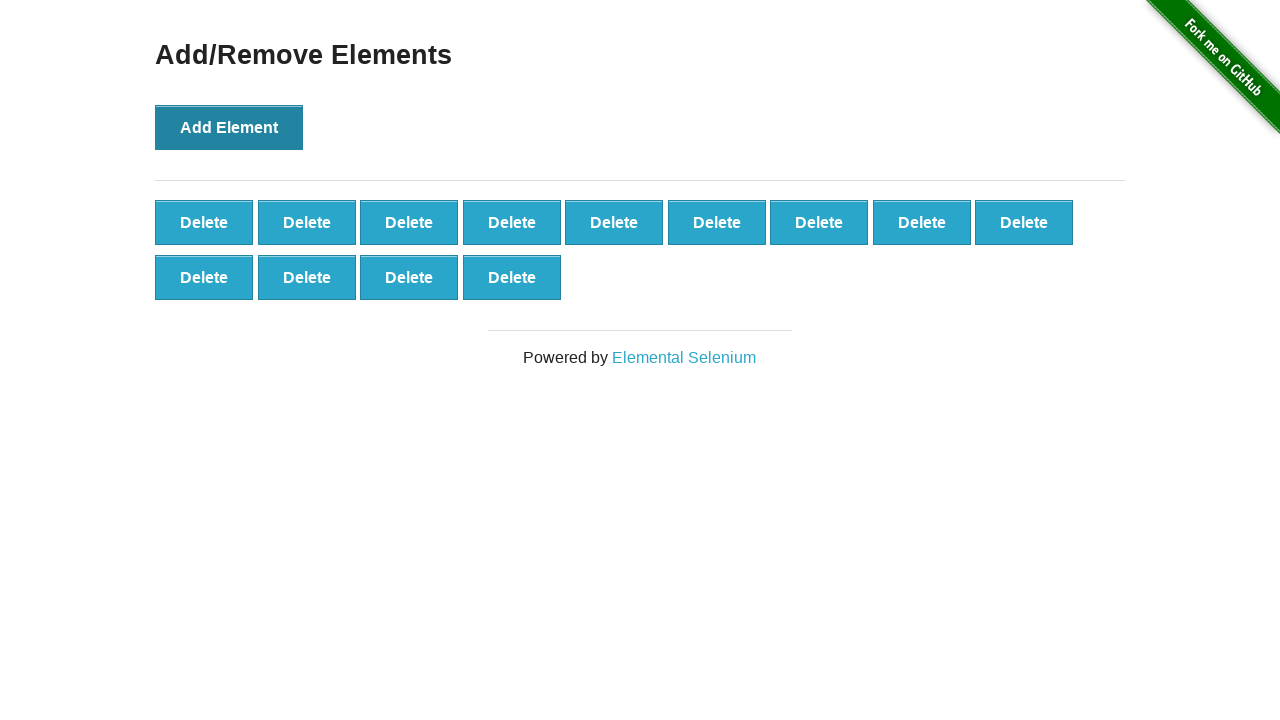

Clicked 'Add Element' button (click 14 of 20) at (229, 127) on xpath=//*[.='Add Element']
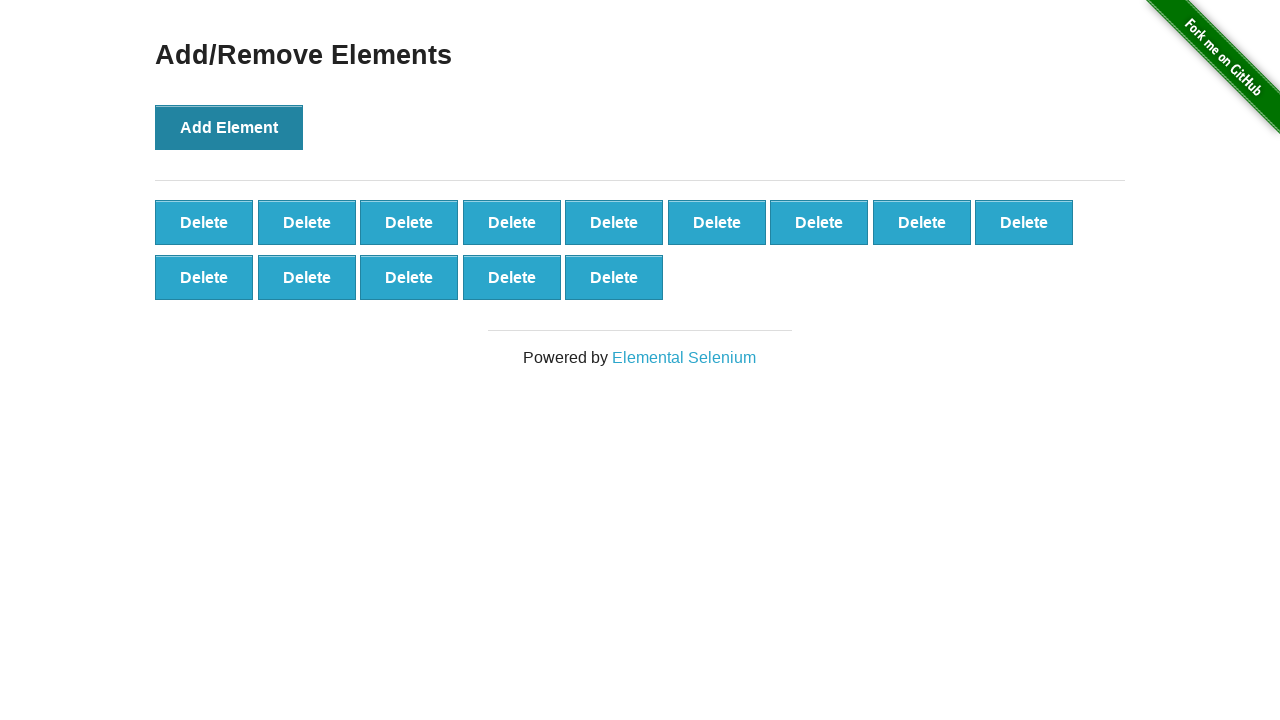

Clicked 'Add Element' button (click 15 of 20) at (229, 127) on xpath=//*[.='Add Element']
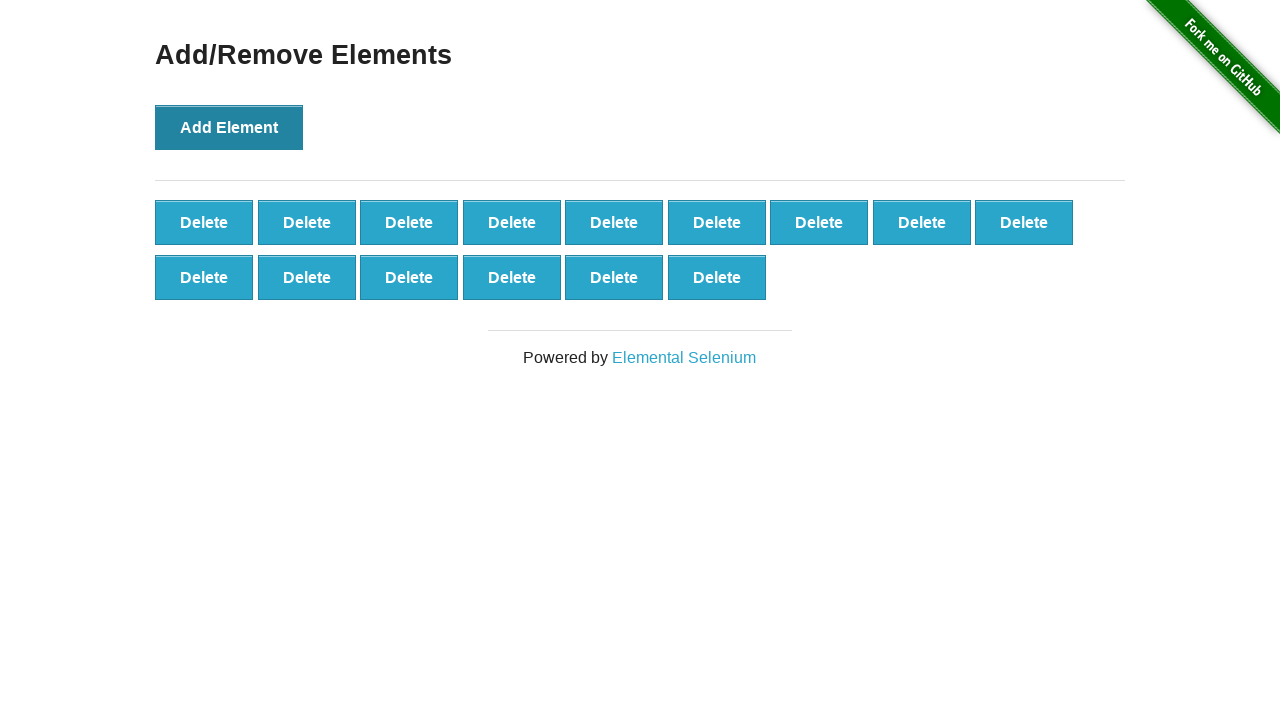

Clicked 'Add Element' button (click 16 of 20) at (229, 127) on xpath=//*[.='Add Element']
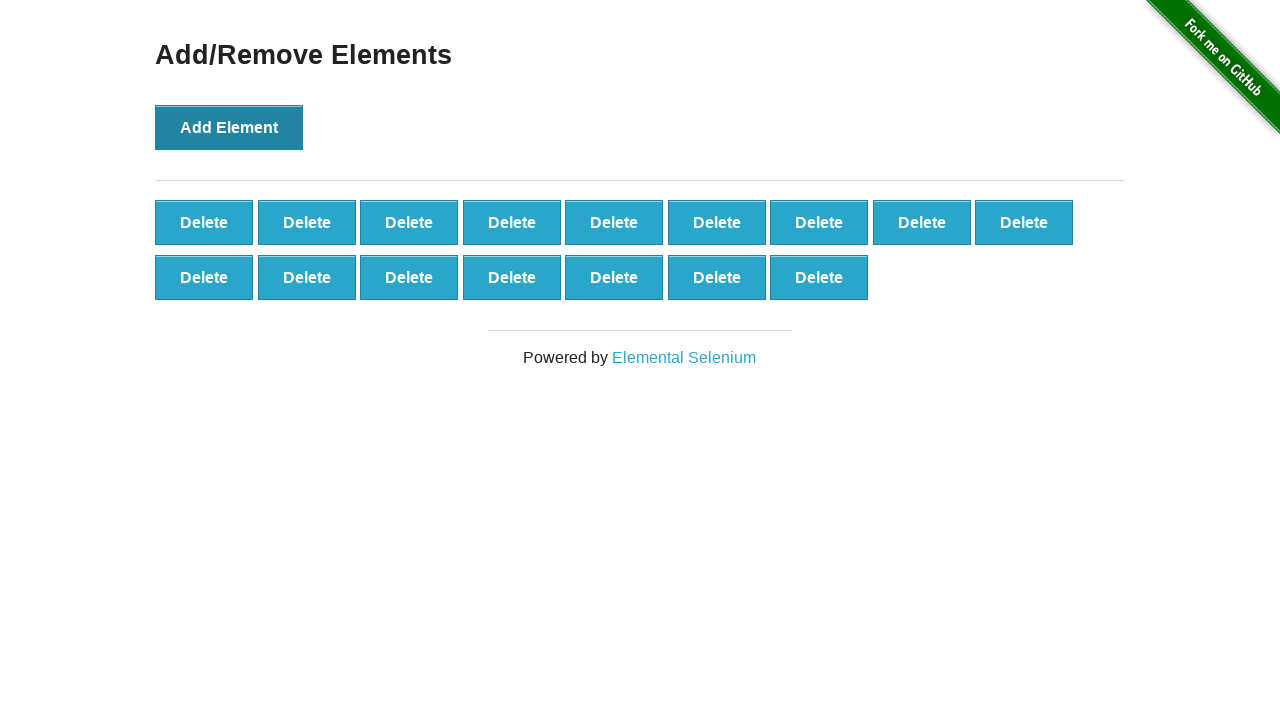

Clicked 'Add Element' button (click 17 of 20) at (229, 127) on xpath=//*[.='Add Element']
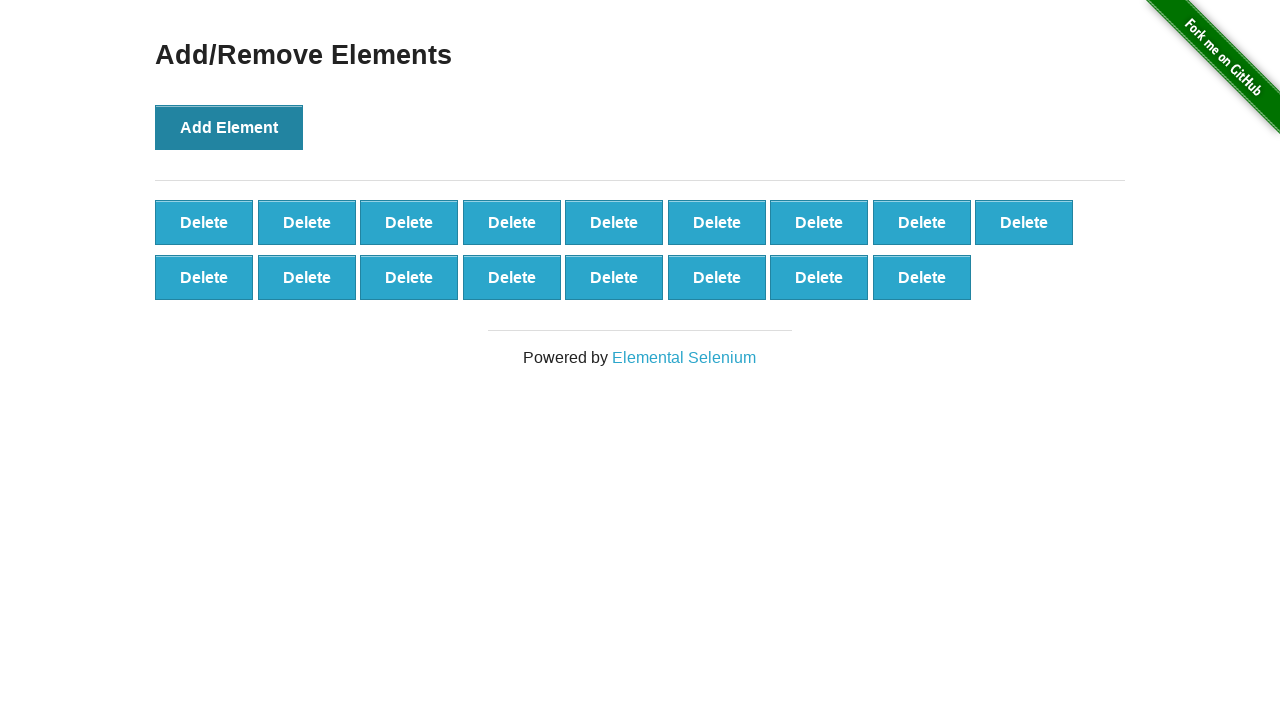

Clicked 'Add Element' button (click 18 of 20) at (229, 127) on xpath=//*[.='Add Element']
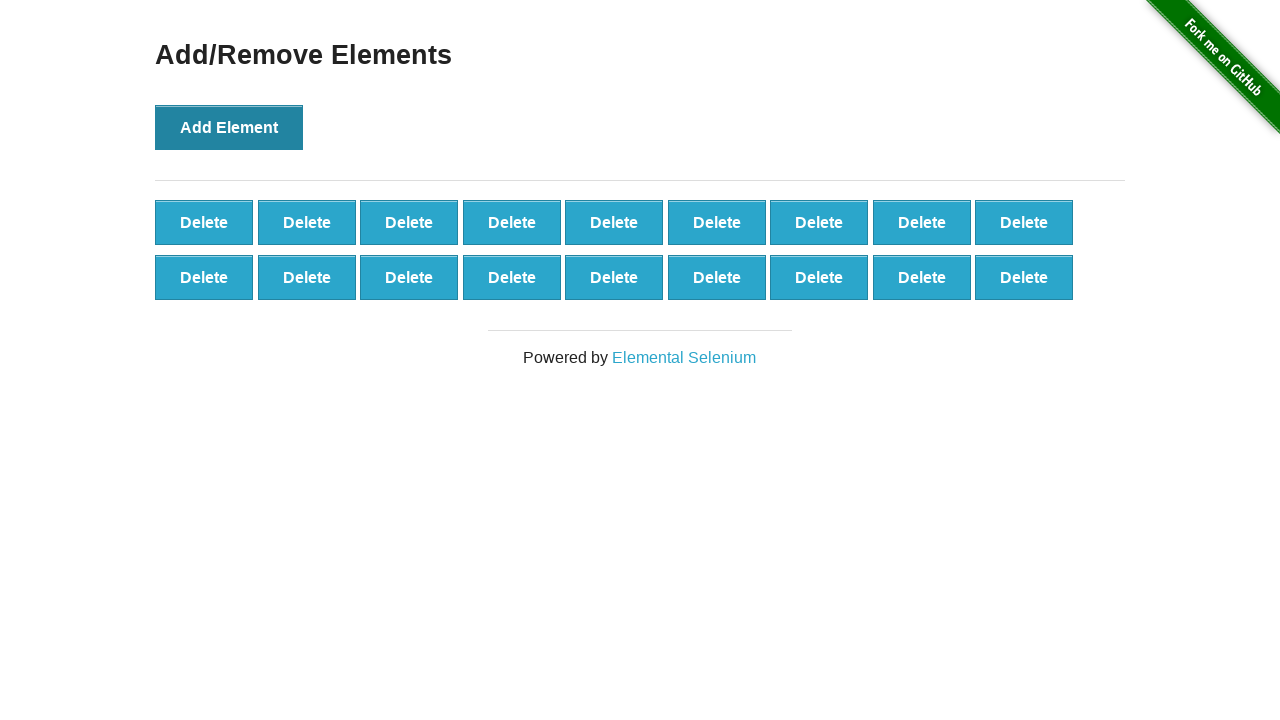

Clicked 'Add Element' button (click 19 of 20) at (229, 127) on xpath=//*[.='Add Element']
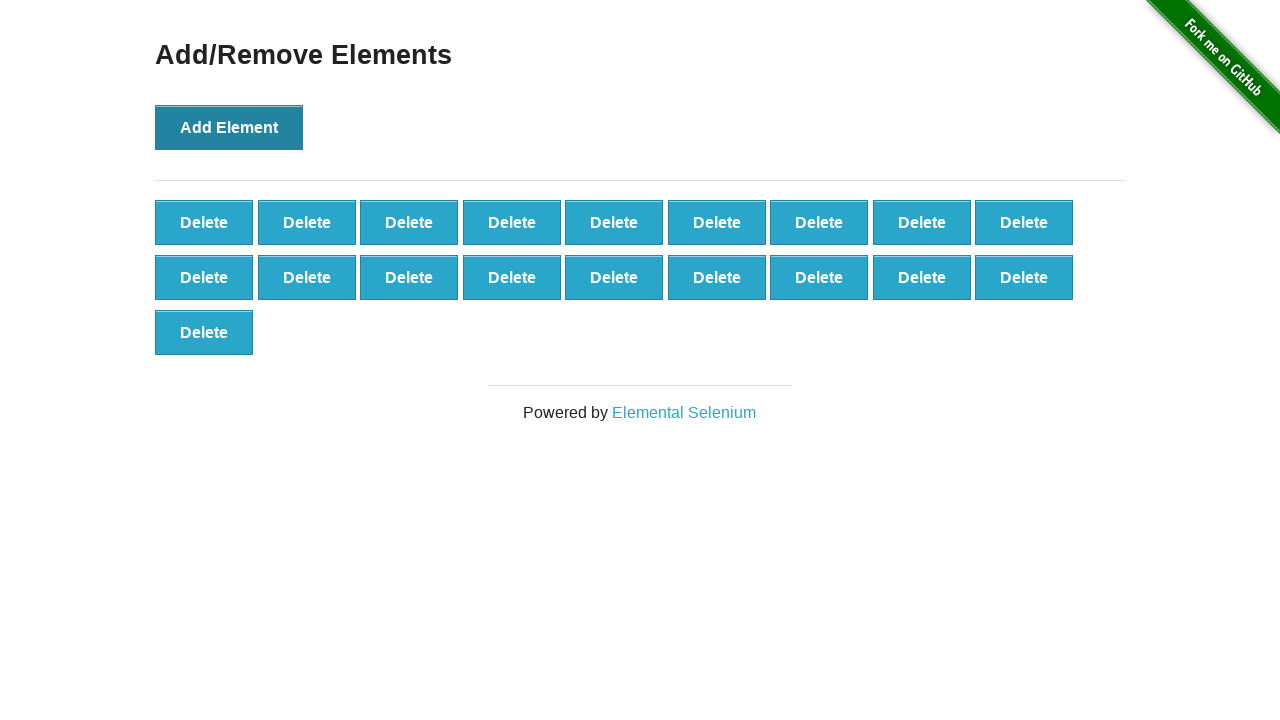

Clicked 'Add Element' button (click 20 of 20) at (229, 127) on xpath=//*[.='Add Element']
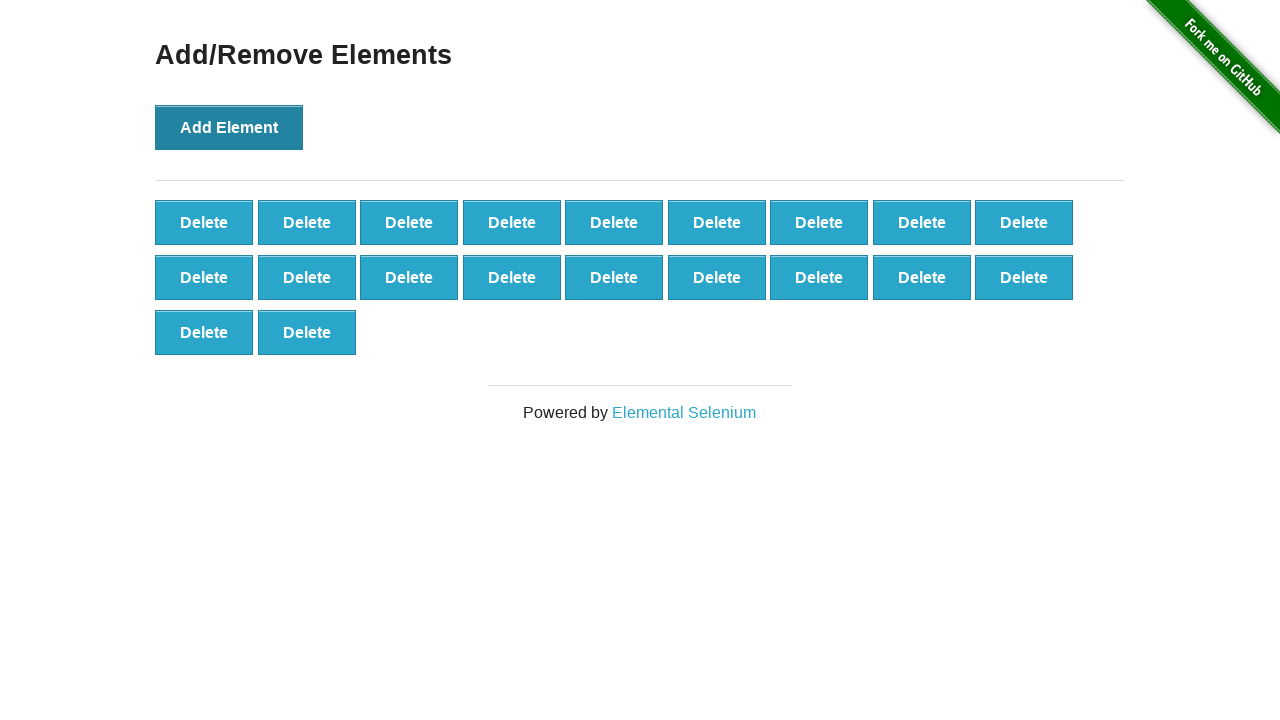

Verified that delete buttons are visible on the page
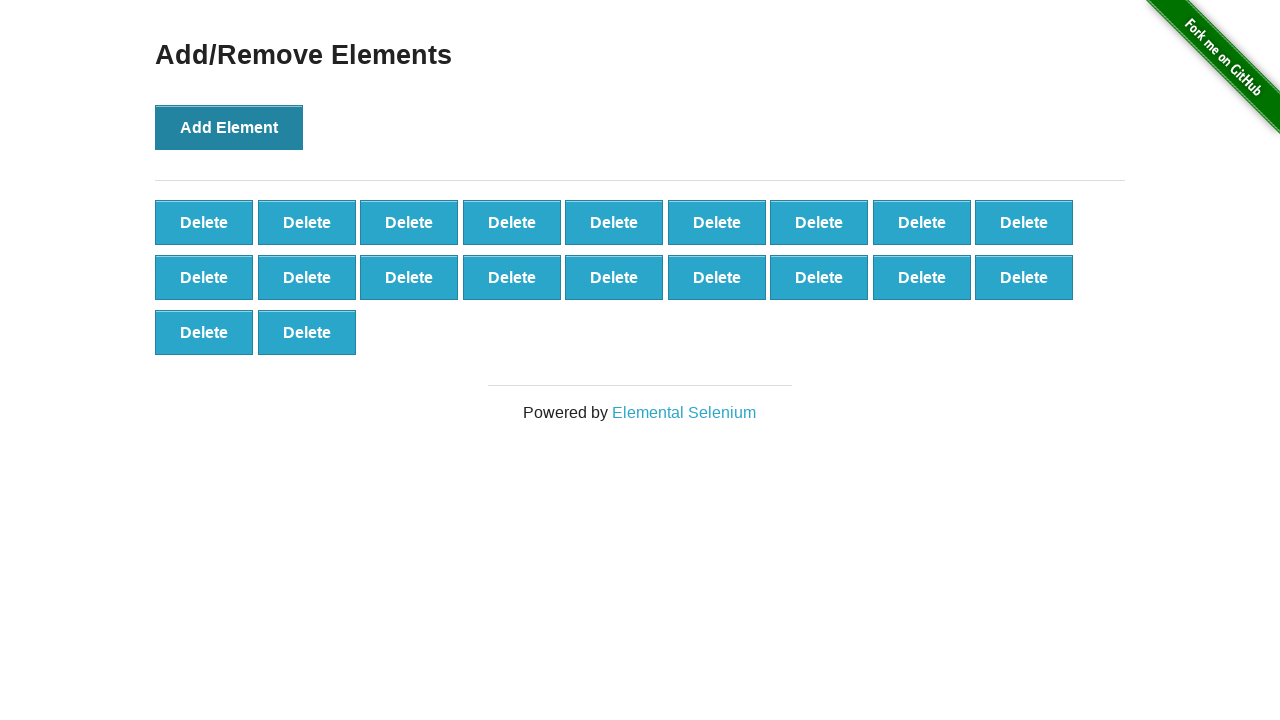

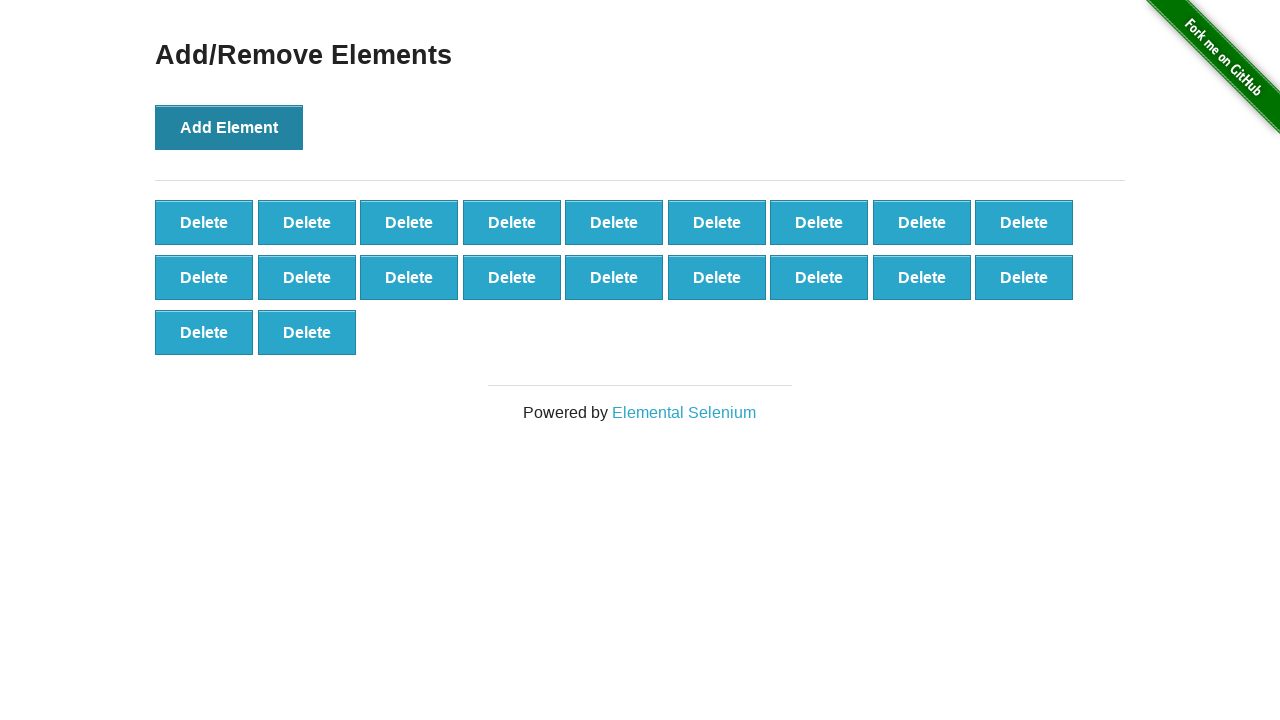